Navigates to a practice form page and scrolls down to the bottom of the page using JavaScript execution

Starting URL: https://www.tutorialspoint.com/selenium/selenium_automation_practice.htm

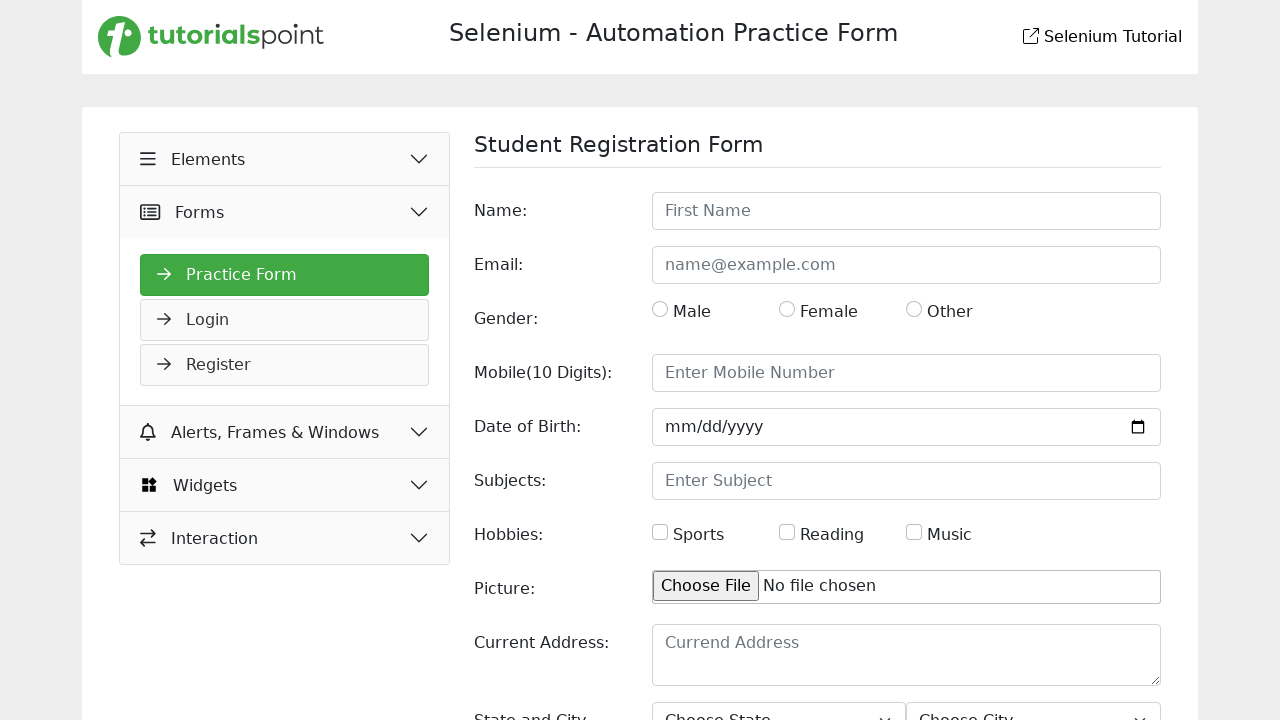

Navigated to Selenium automation practice page
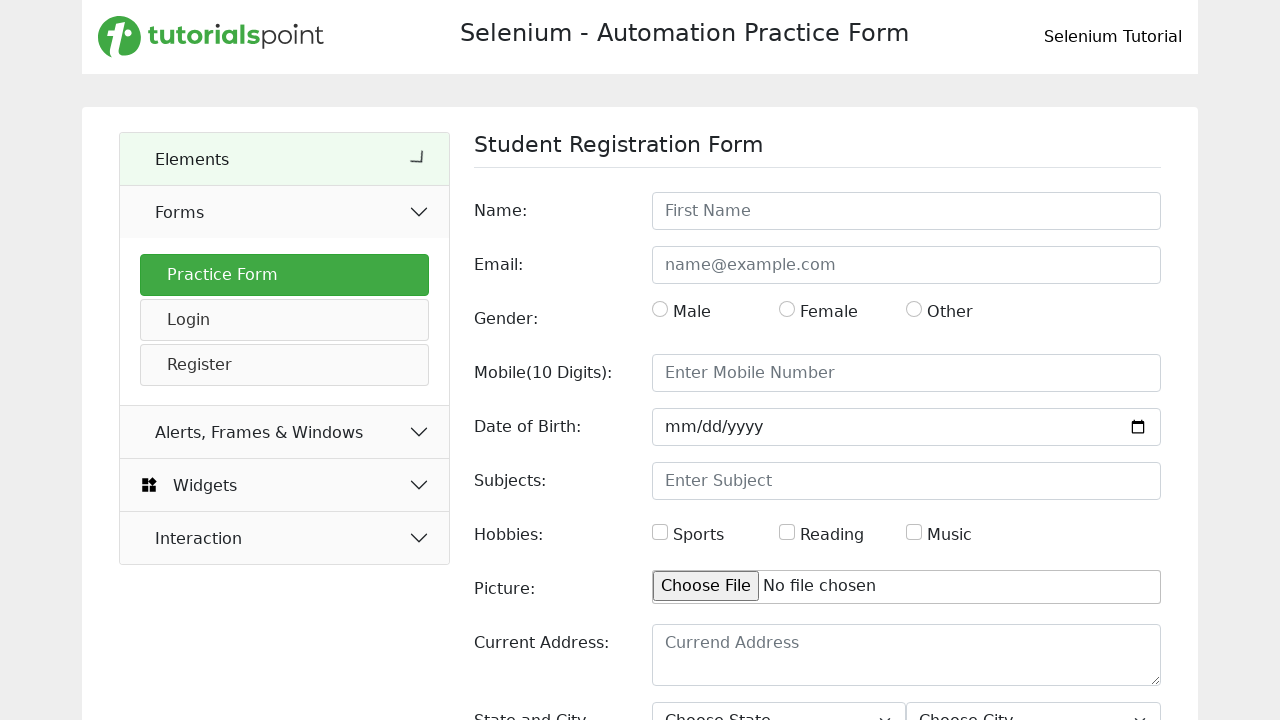

Scrolled down to the bottom of the page using JavaScript
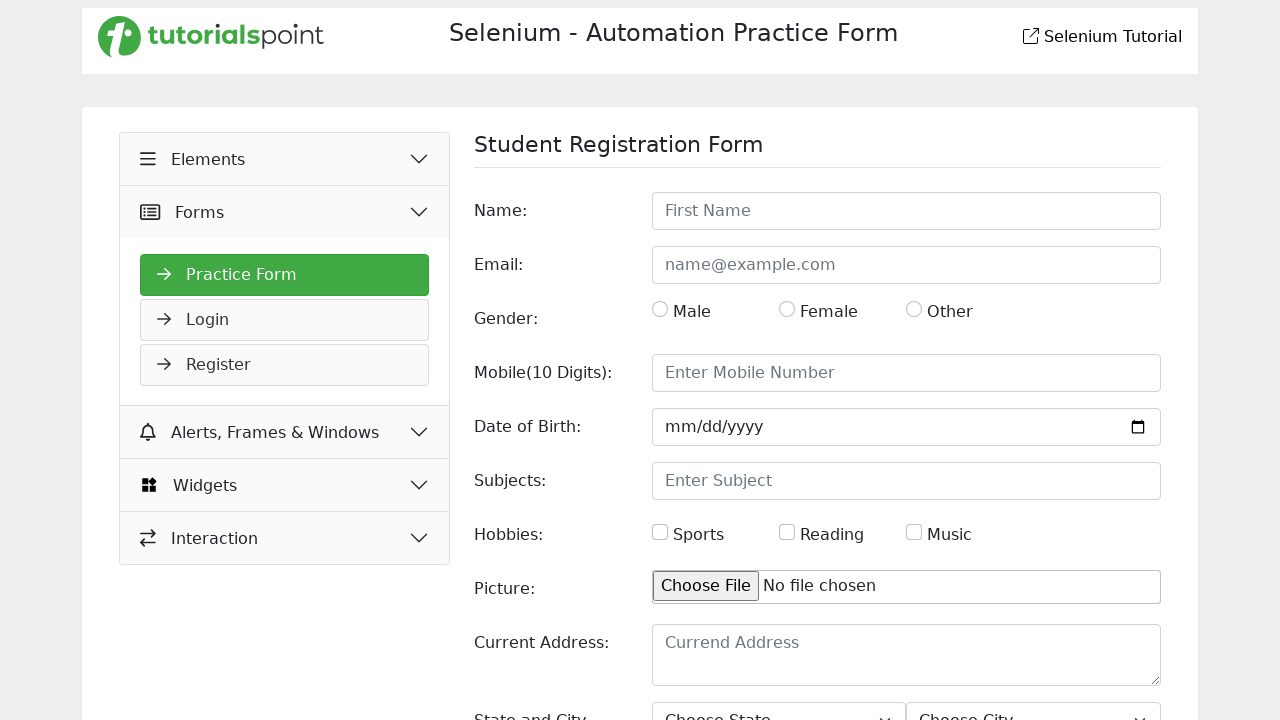

Waited 2 seconds for scroll operation to complete
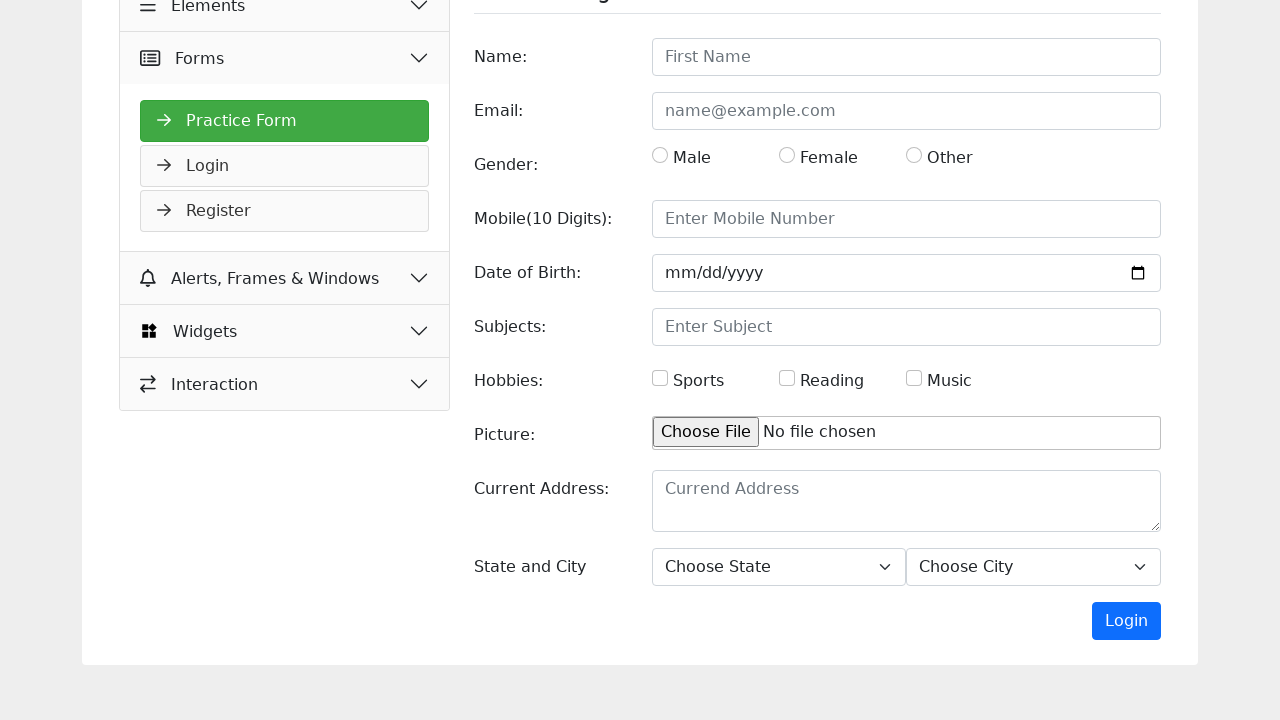

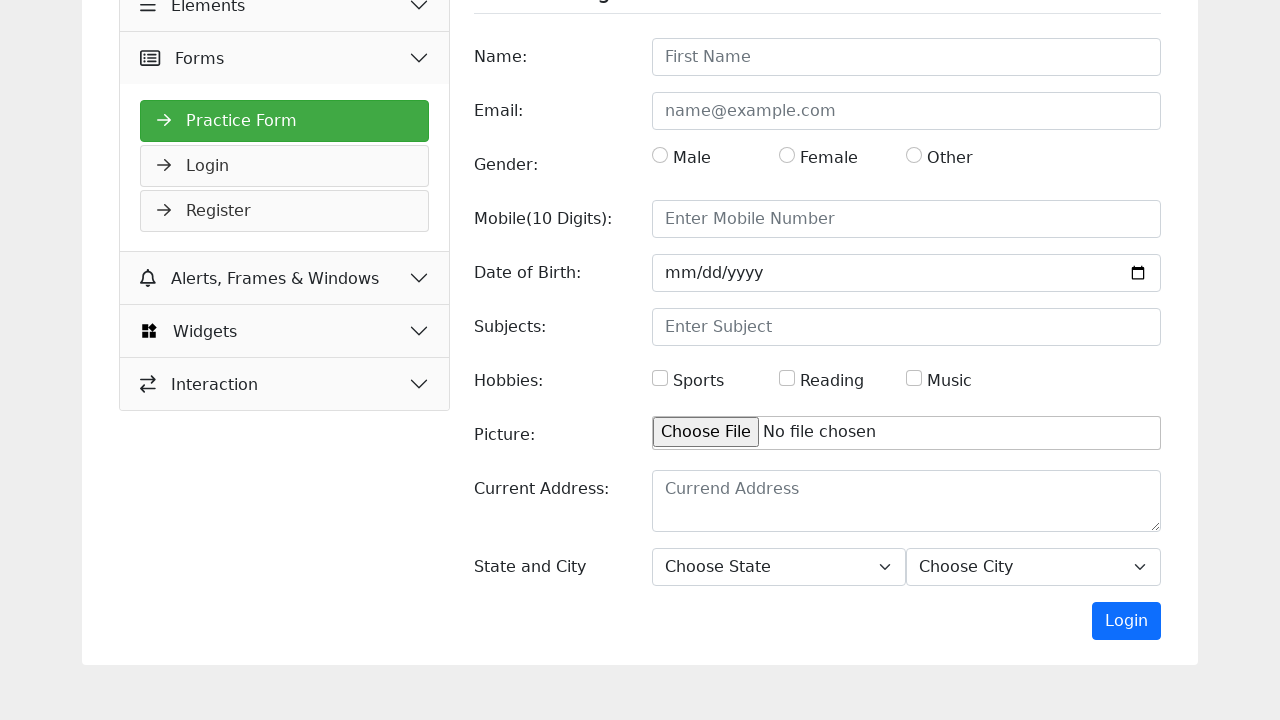